Tests dropdown selection functionality by typing "ind" in autosuggest field and selecting "India" from the options

Starting URL: https://rahulshettyacademy.com/dropdownsPractise/

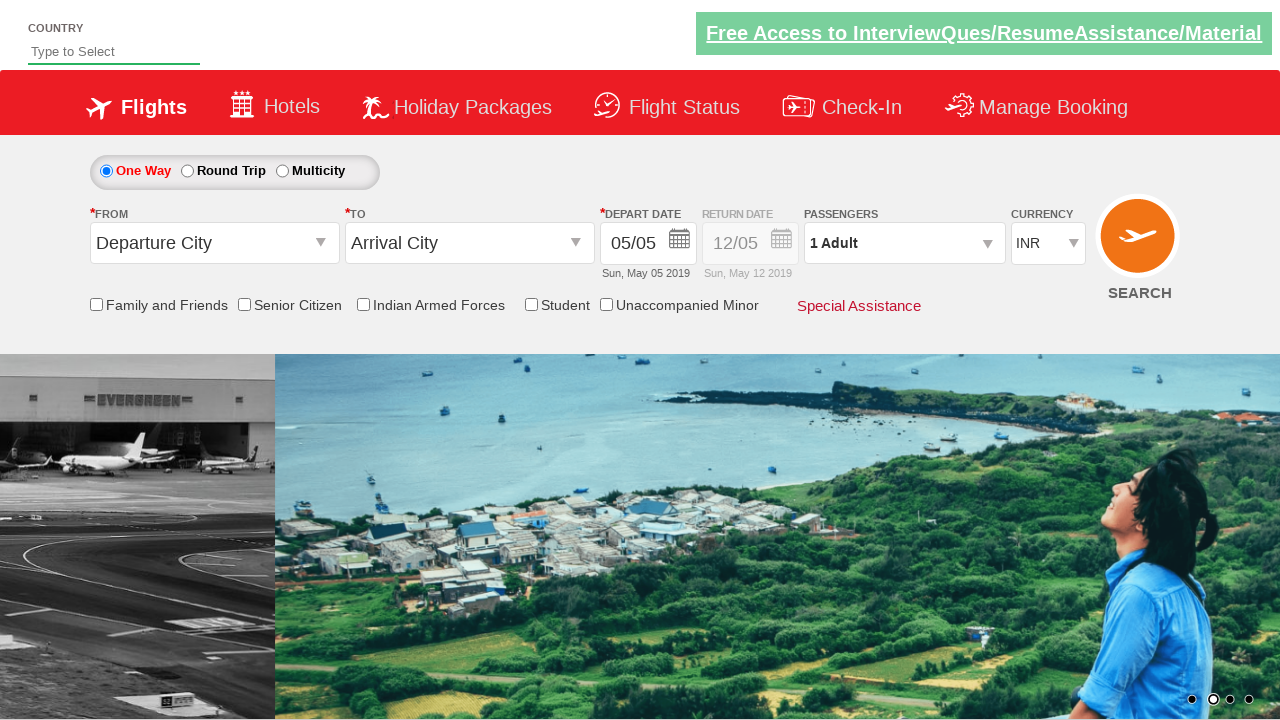

Navigated to dropdown practice page
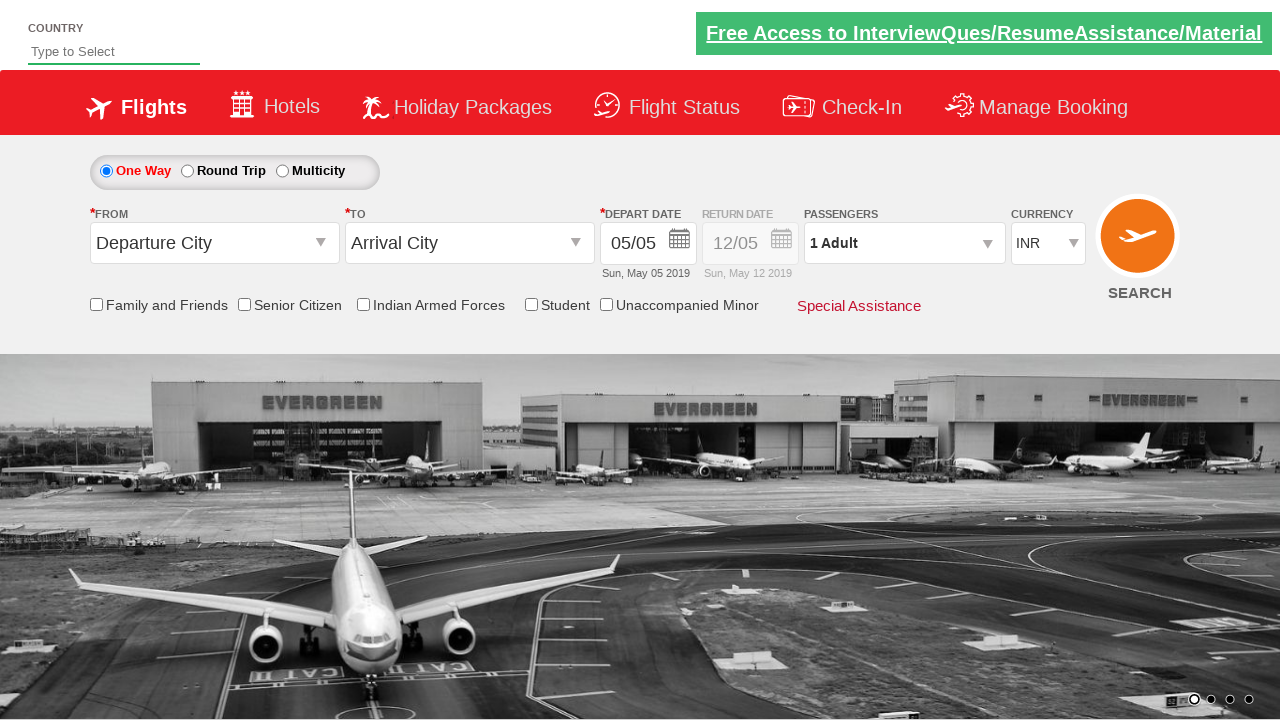

Typed 'ind' in autosuggest field on #autosuggest
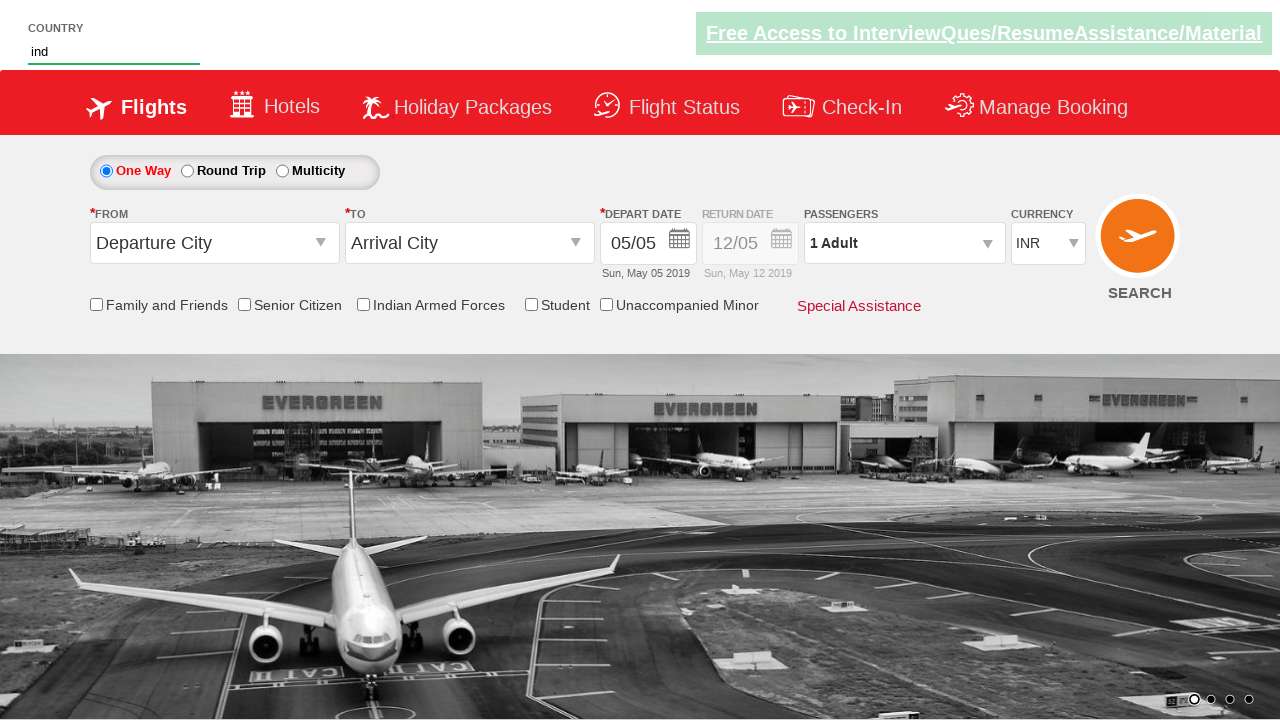

Dropdown suggestions appeared
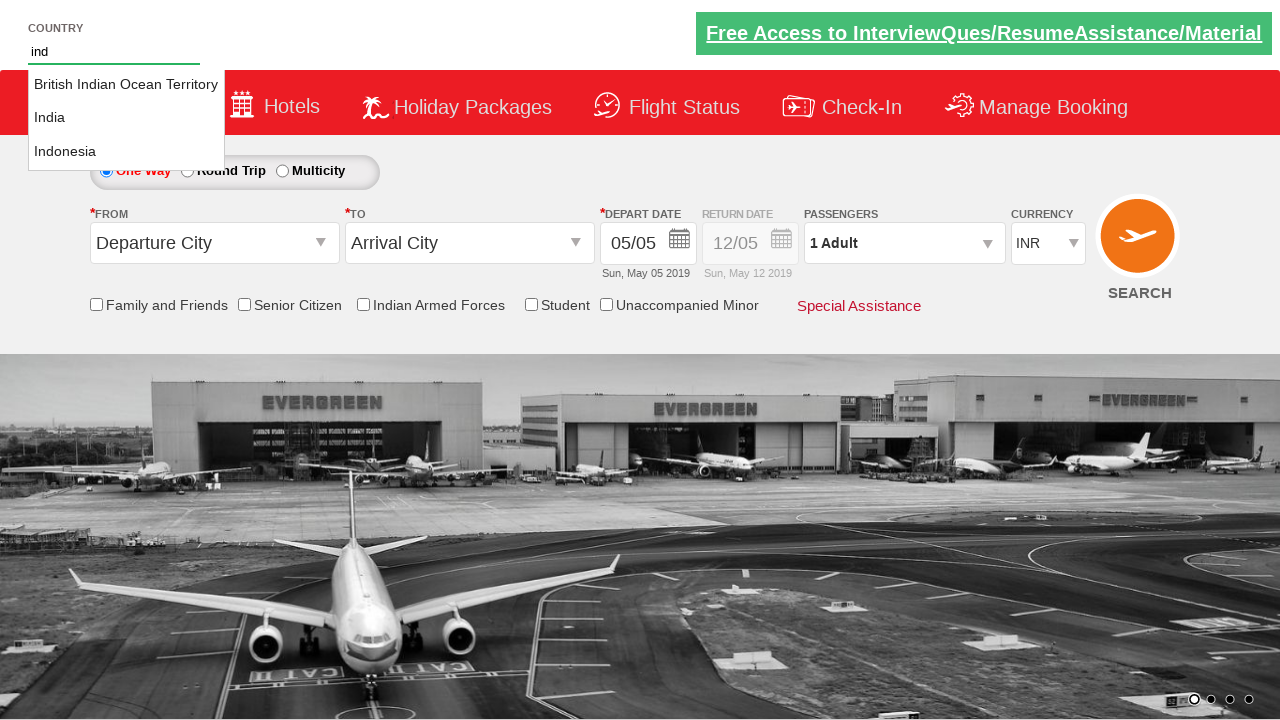

Selected 'India' from dropdown options
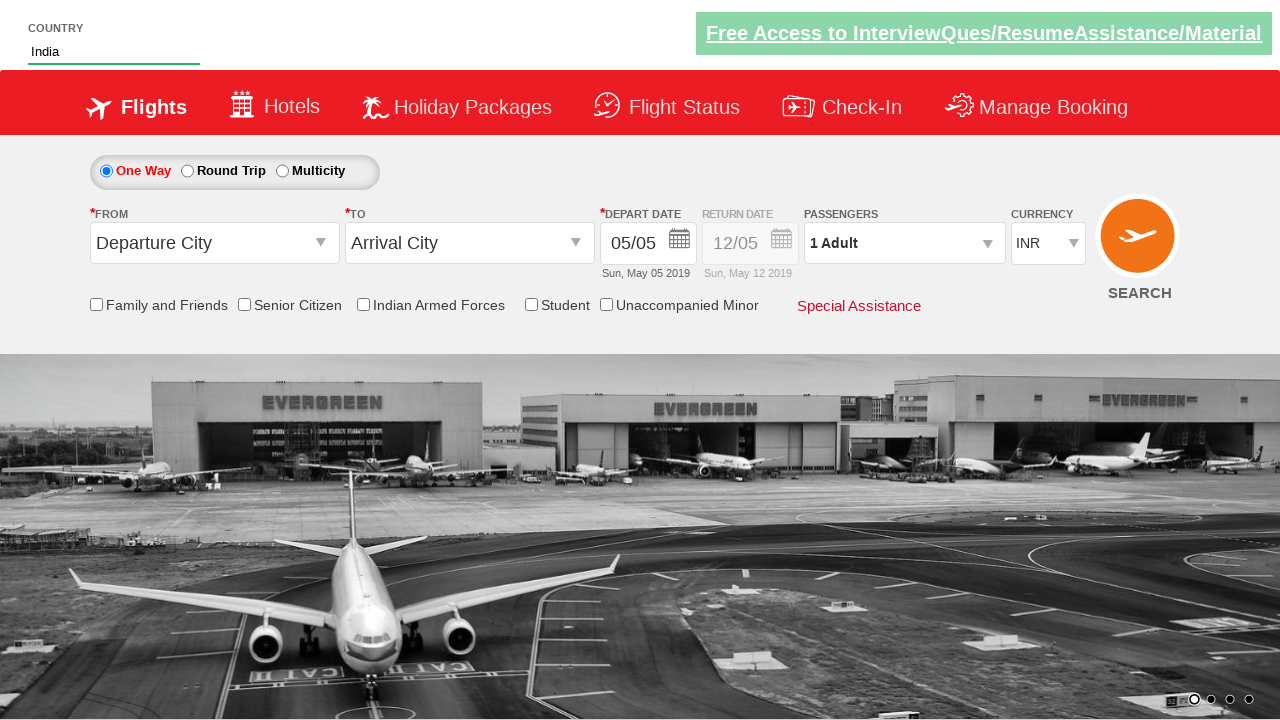

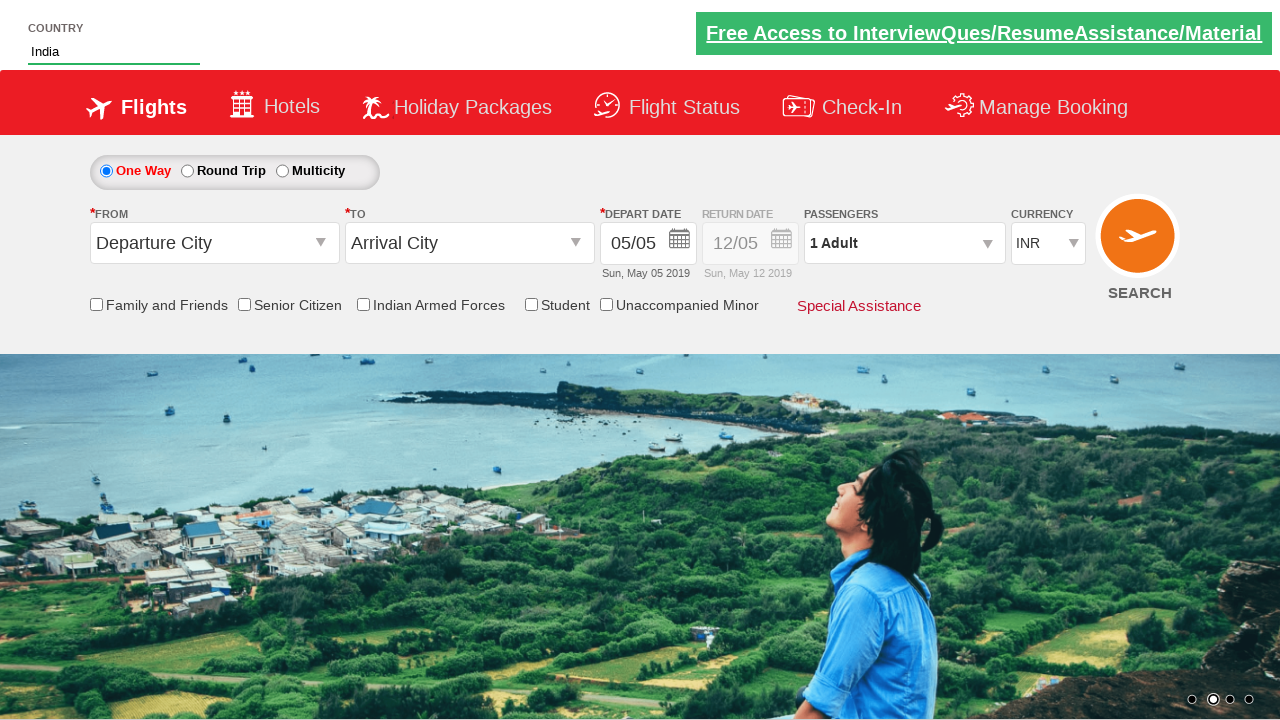